Navigates to the home page and verifies the header and description text are displayed correctly, along with checking the menu visibility

Starting URL: https://acctabootcamp.github.io/site

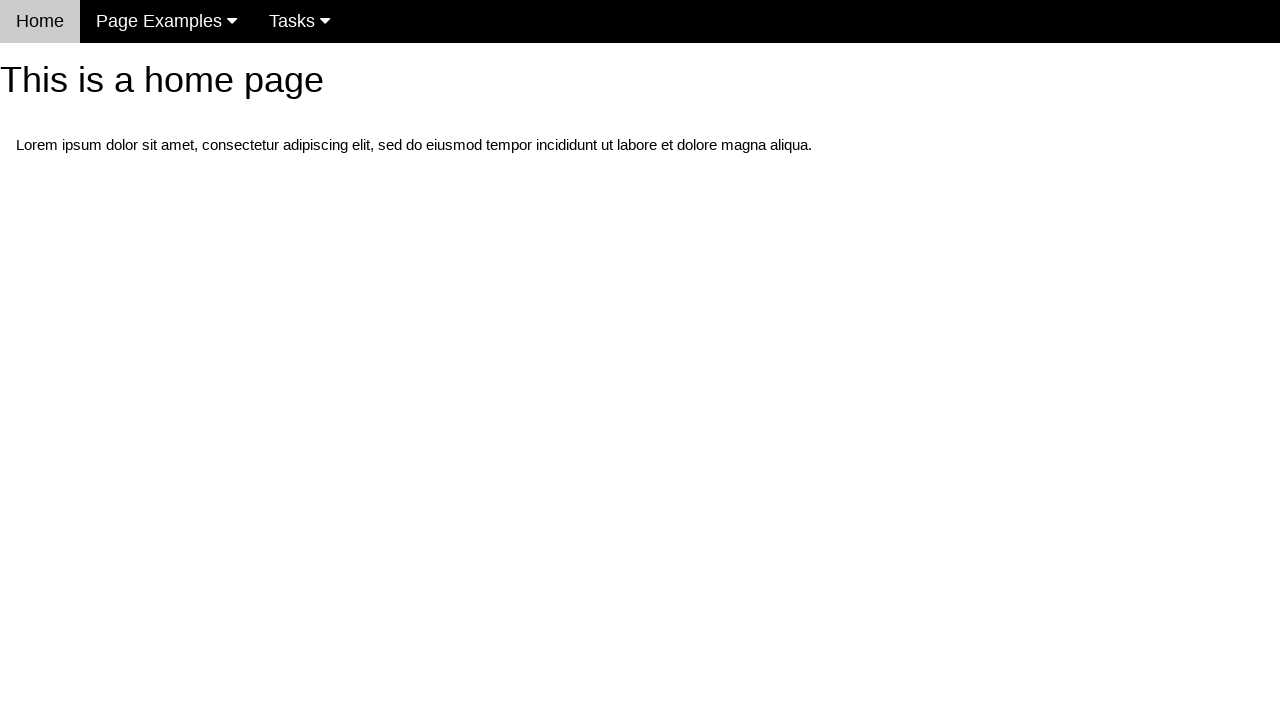

Navigated to home page at https://acctabootcamp.github.io/site
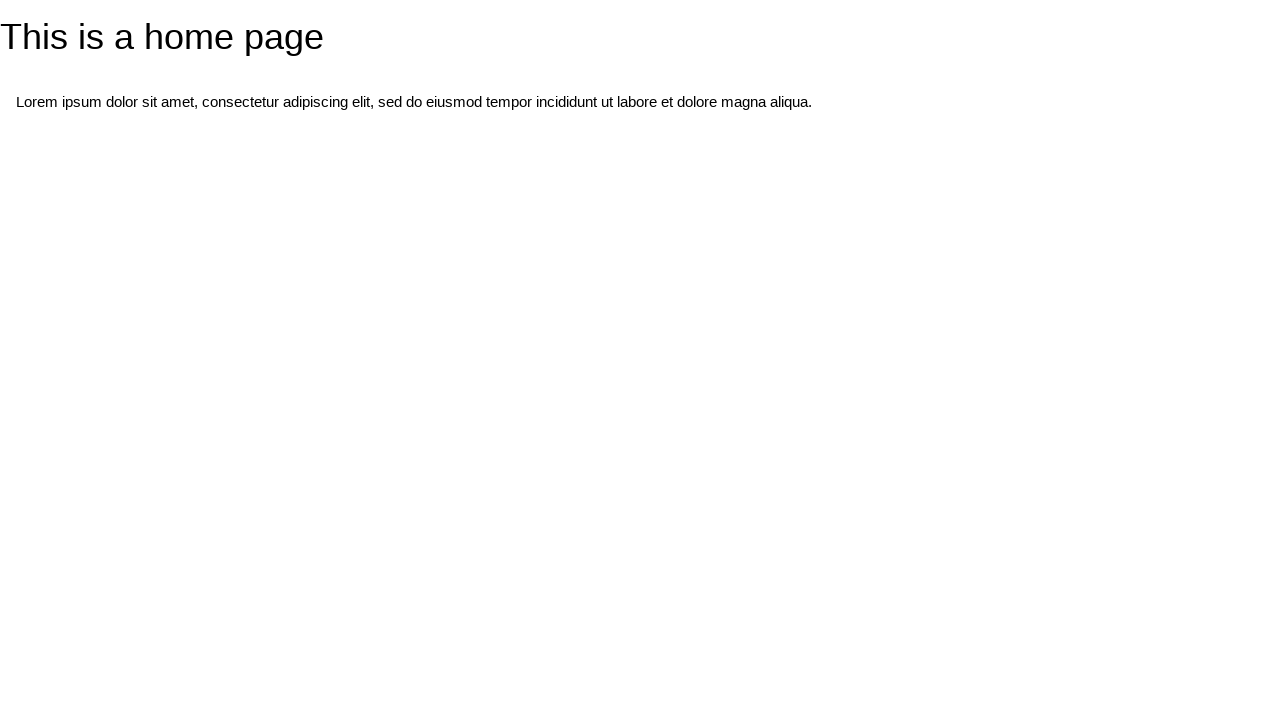

Retrieved header text from h1 element
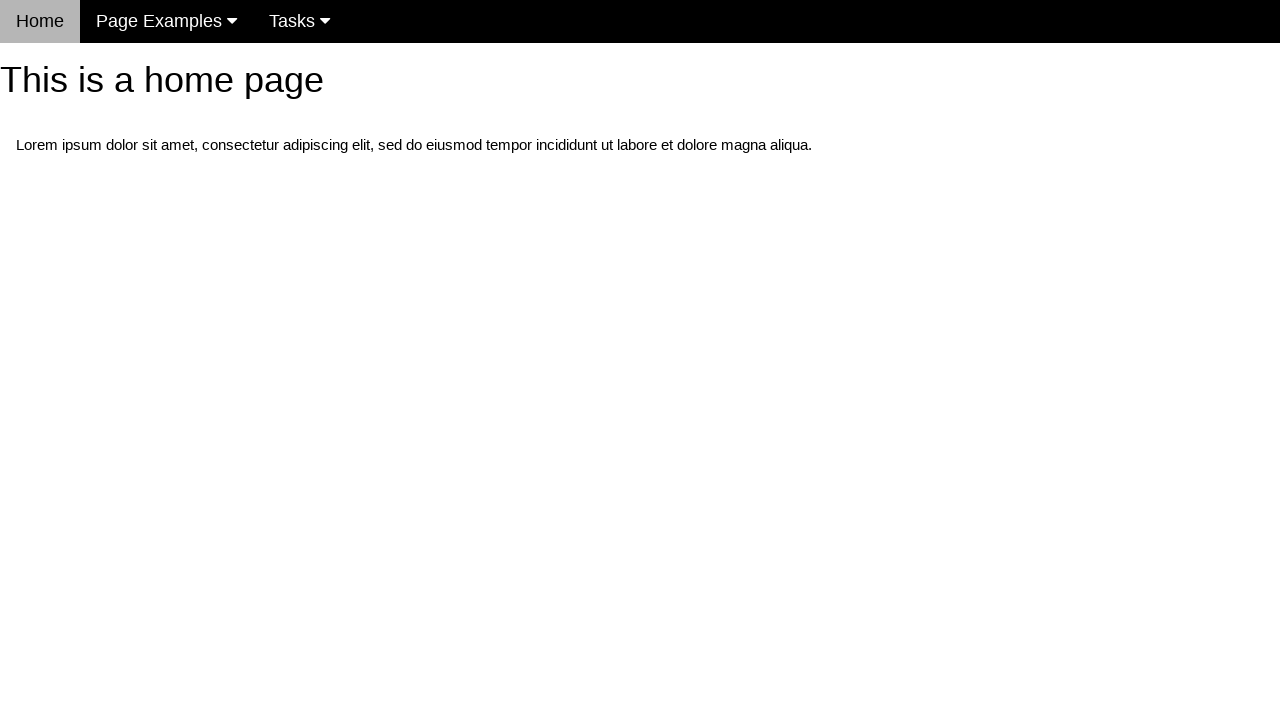

Verified header text matches expected value 'This is a home page'
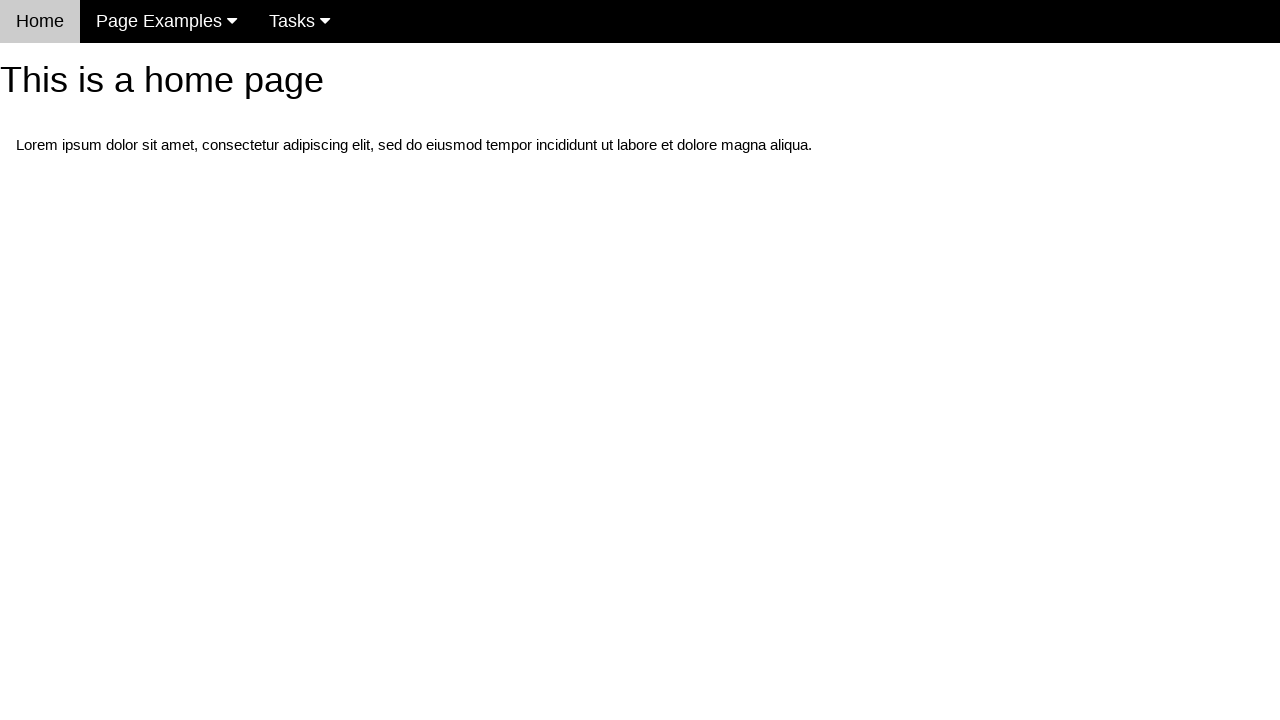

Retrieved description text from first p element
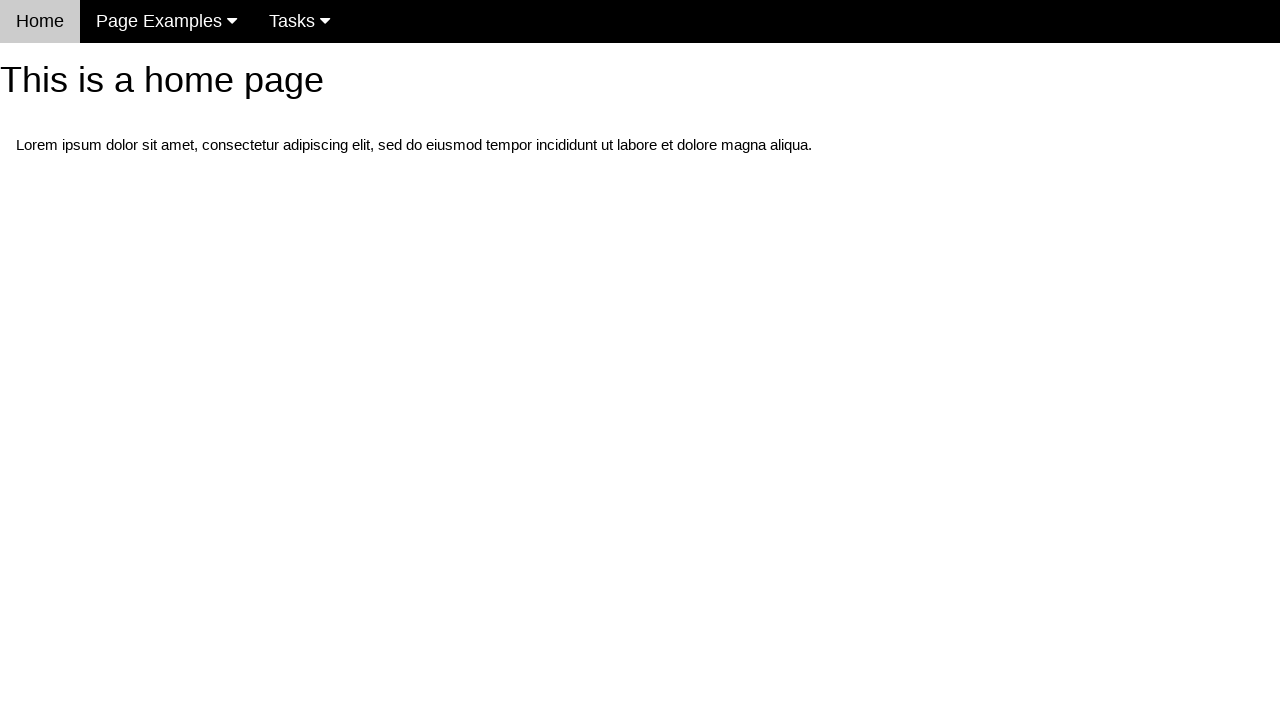

Verified description text matches expected Lorem ipsum content
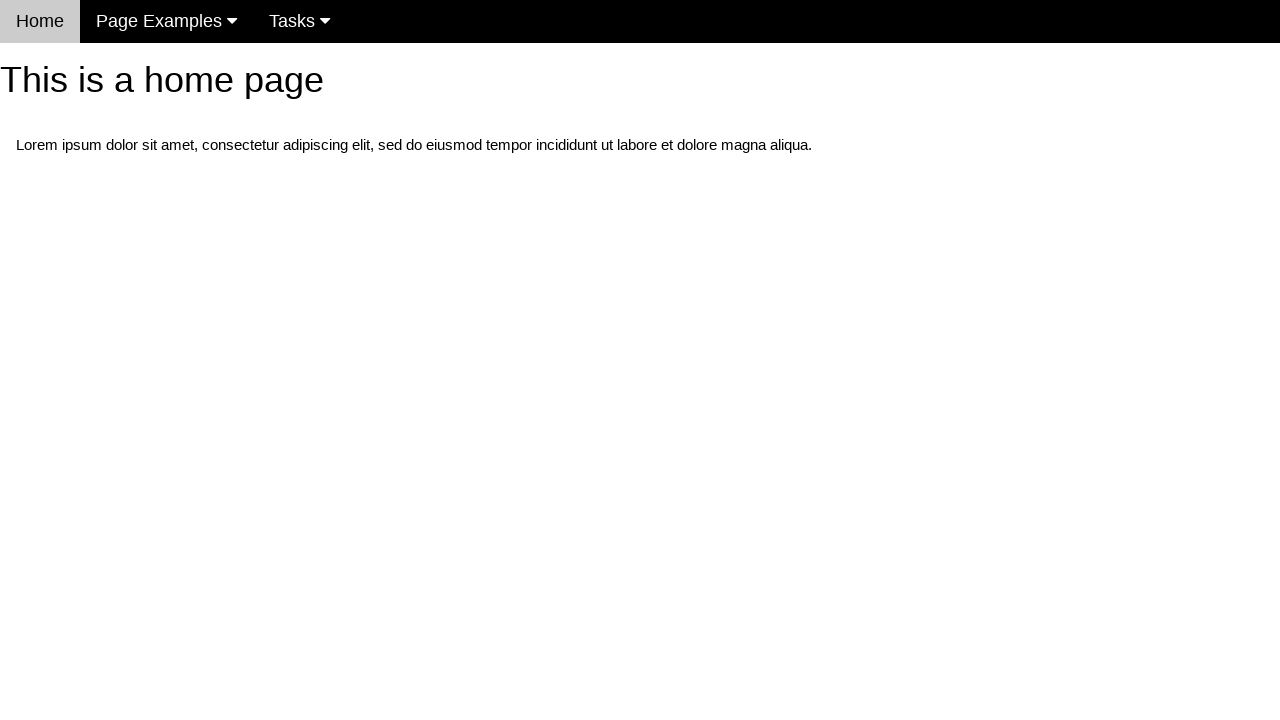

Verified navigation menu (.w3-navbar) is visible on the page
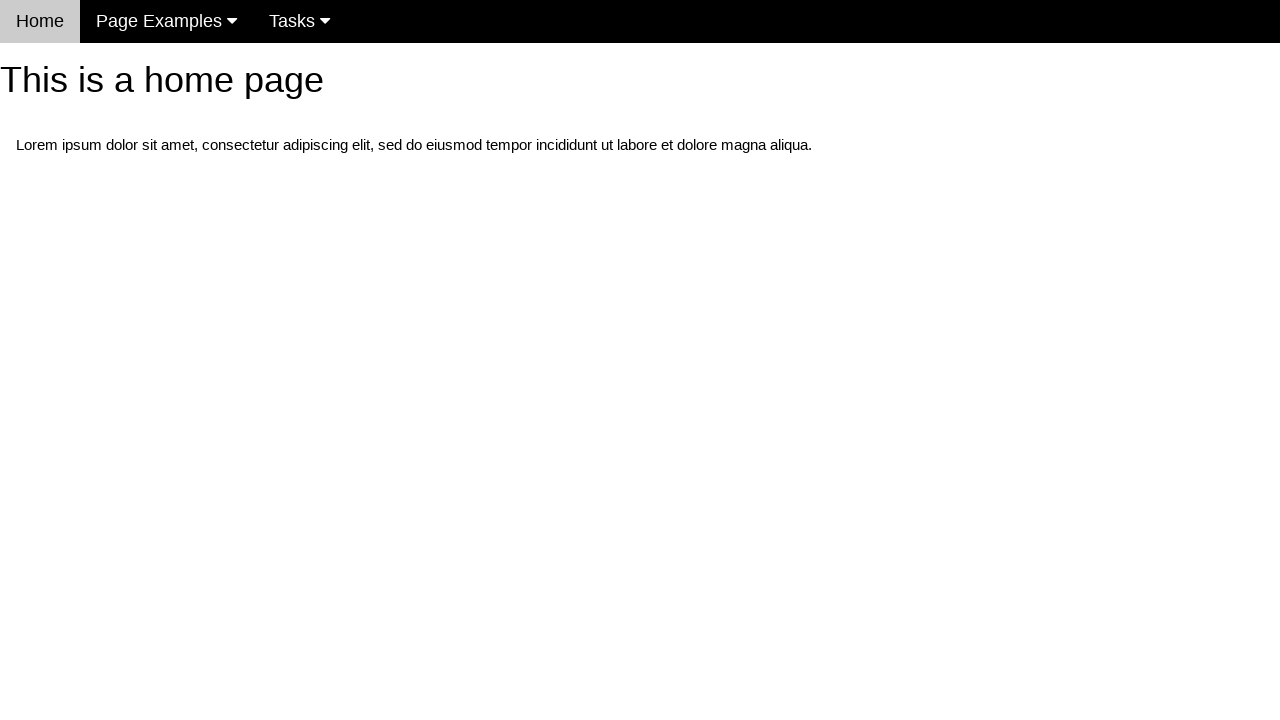

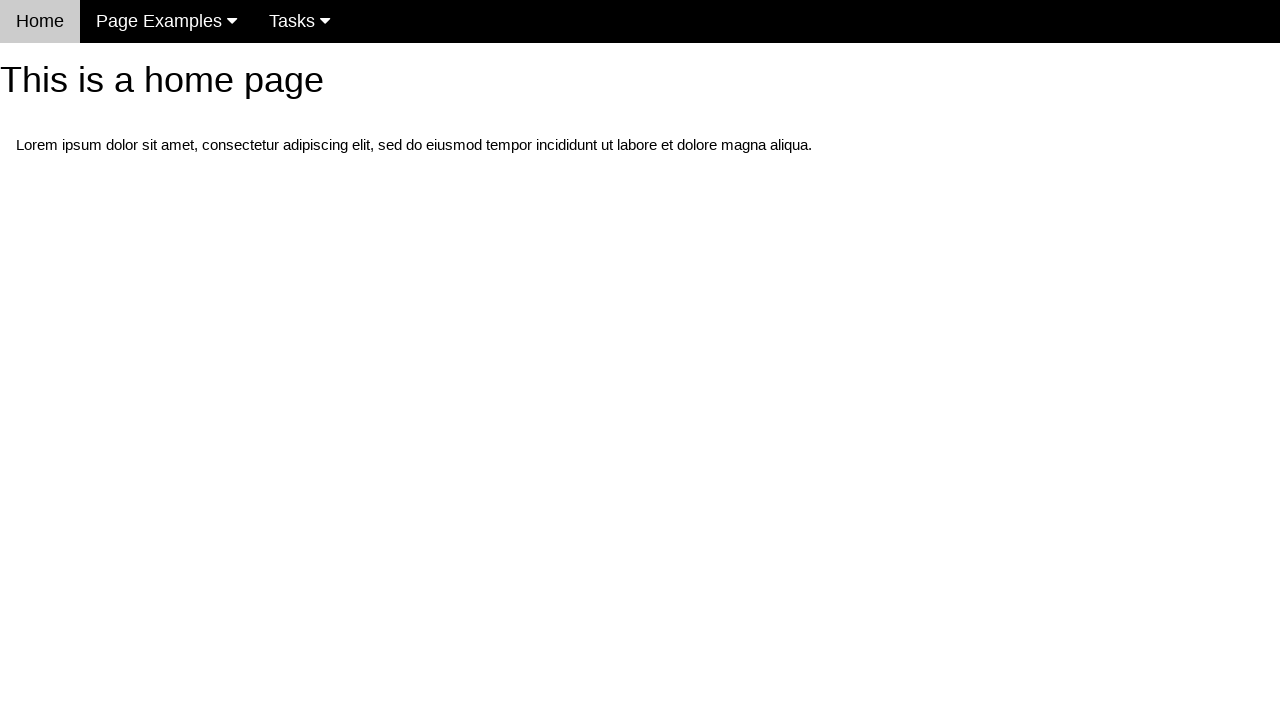